Tests the text box form on DemoQA by entering user data (name, email, current address, permanent address) and submitting the form

Starting URL: https://demoqa.com/text-box

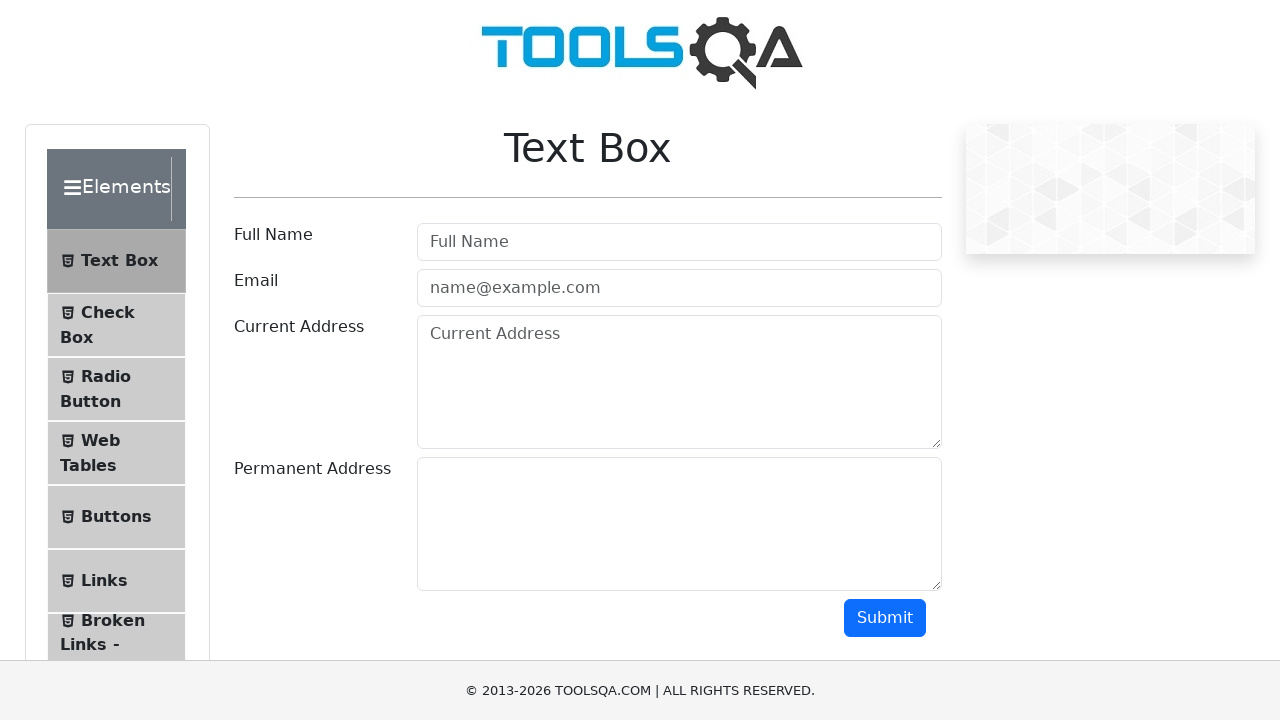

Filled Full Name field with 'Rajat' on #userName
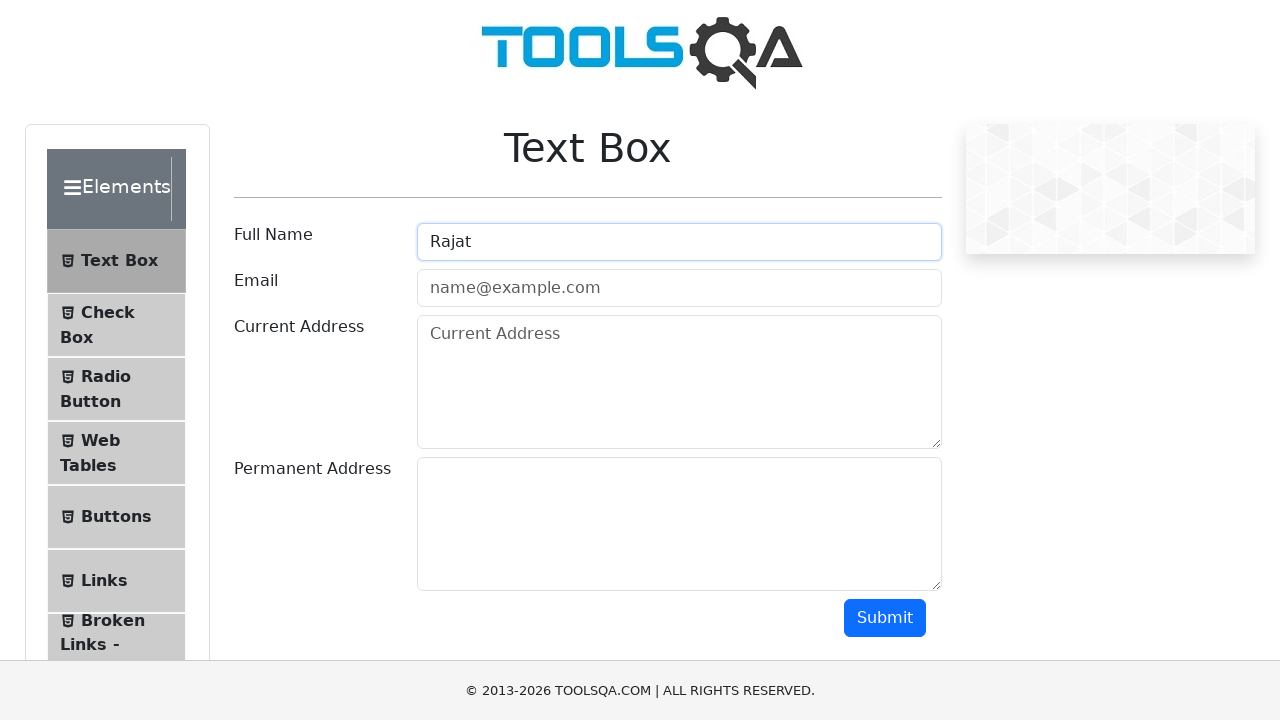

Filled Email field with 'rajat@rajat.com' on #userEmail
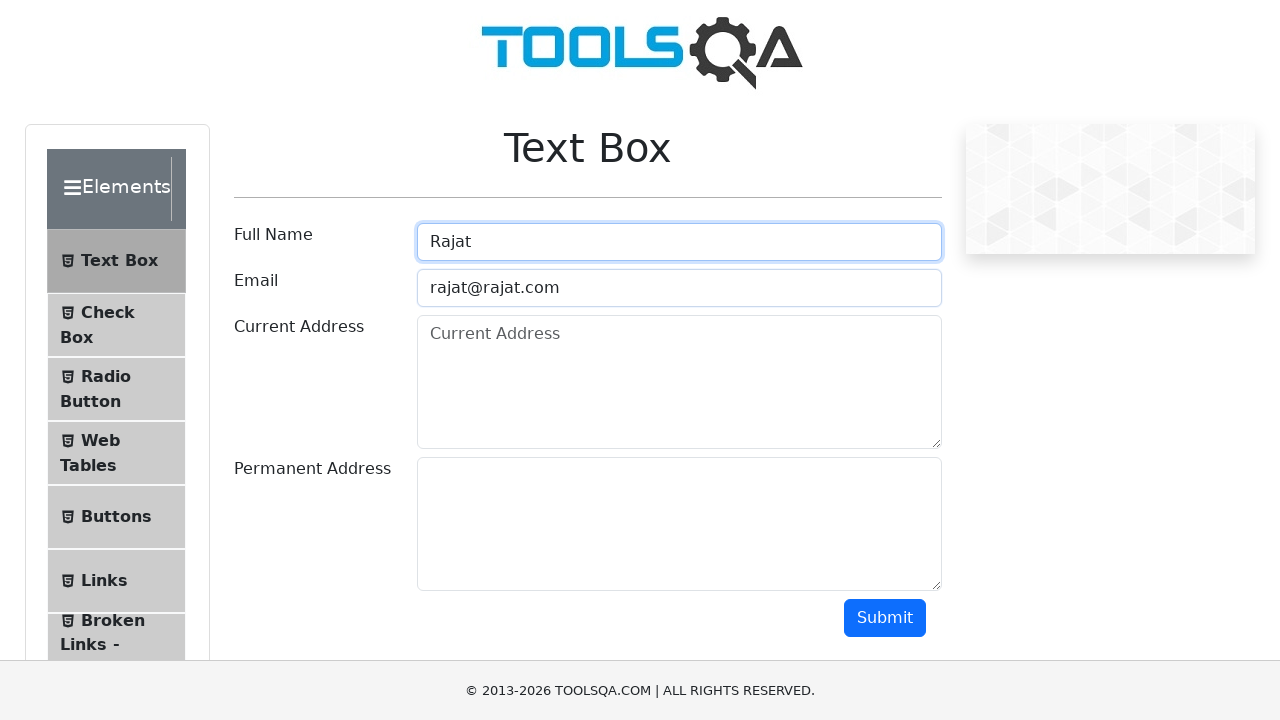

Filled Current Address field with 'cA' on #currentAddress
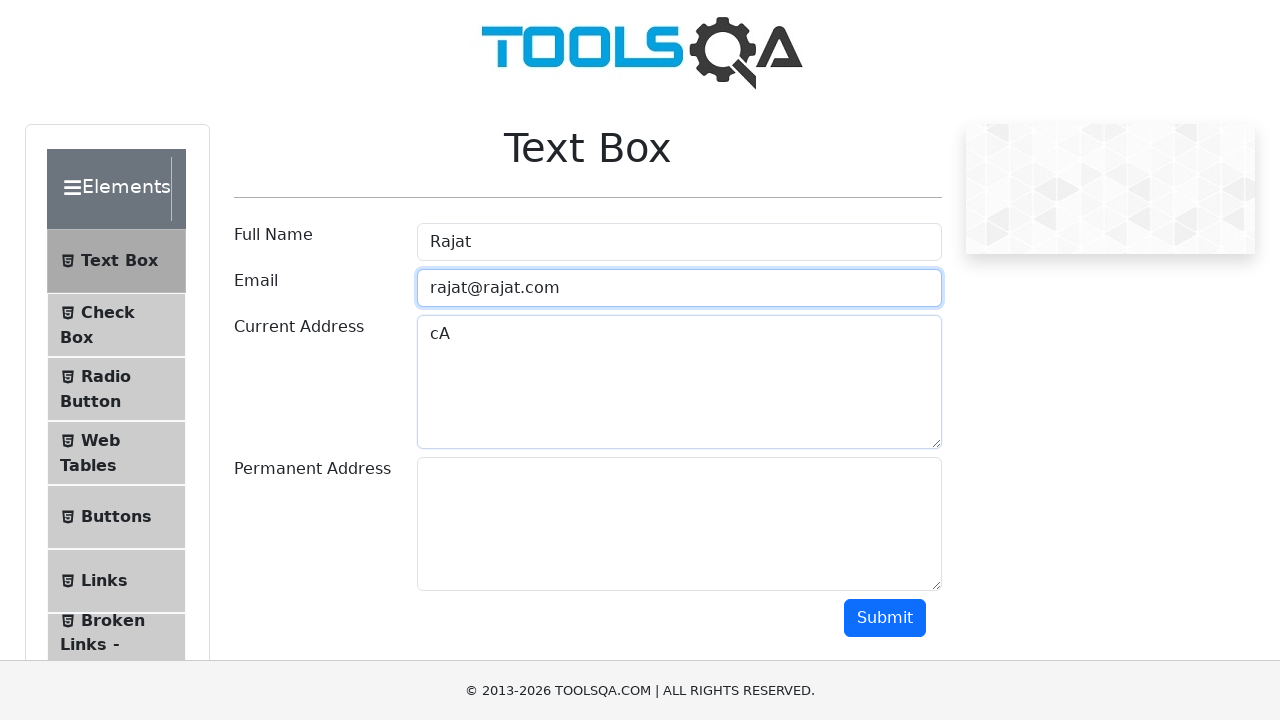

Filled Permanent Address field with 'pA' on #permanentAddress
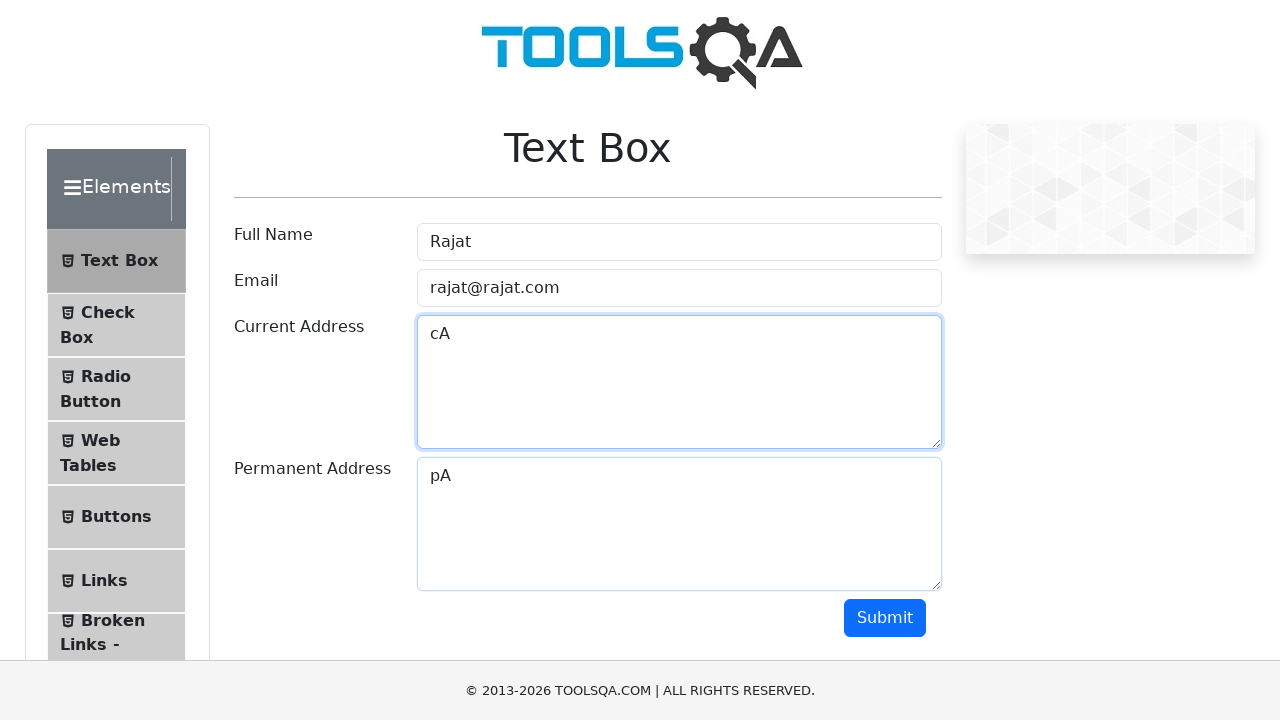

Clicked Submit button to submit the form at (885, 618) on #submit
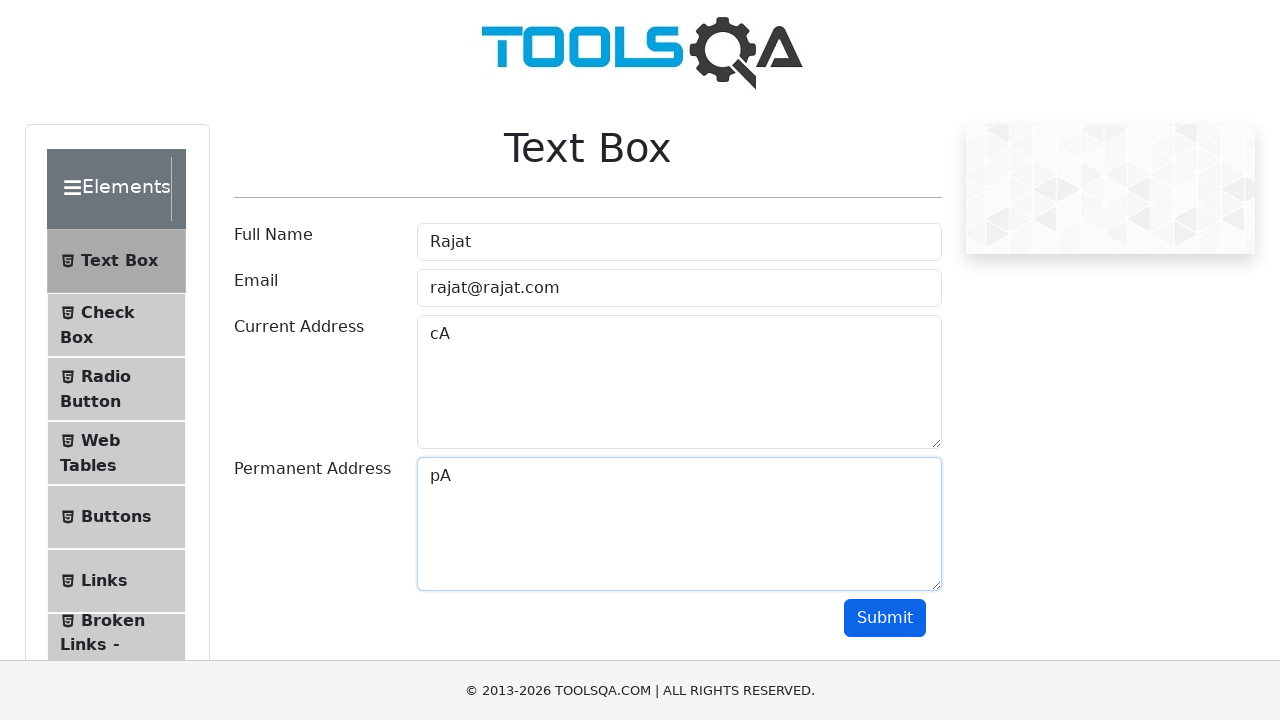

Form submission output loaded successfully
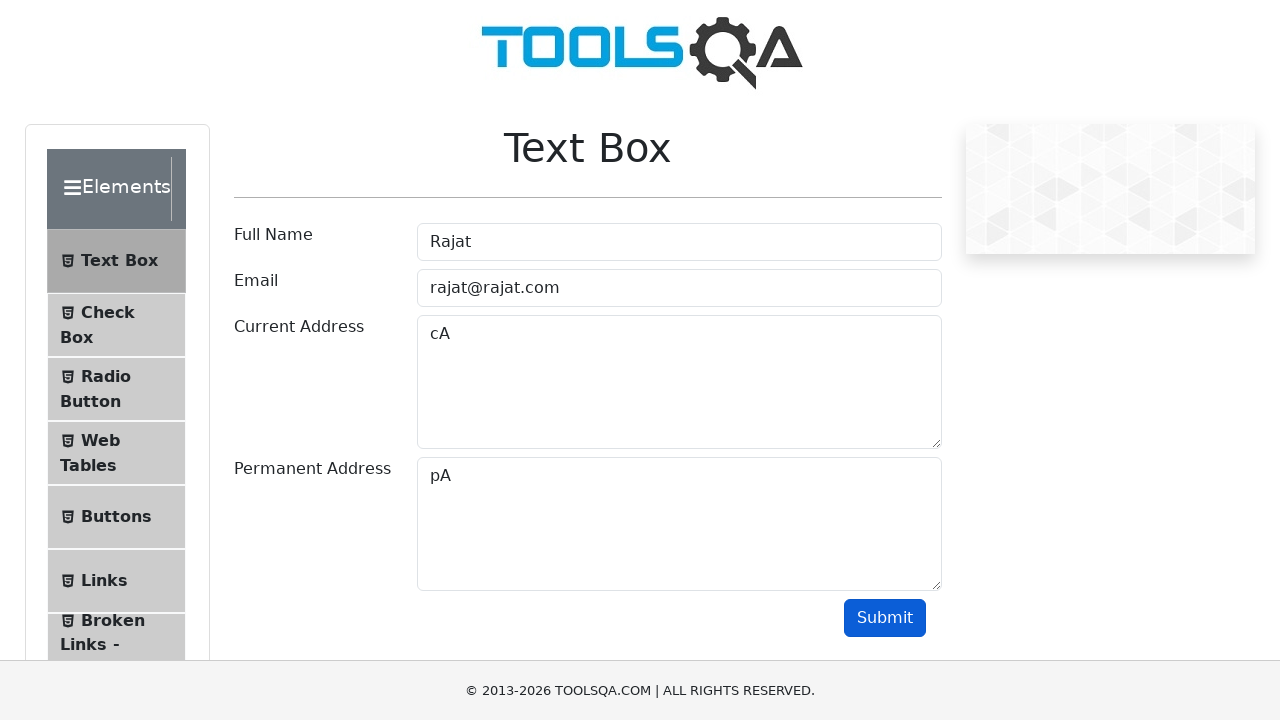

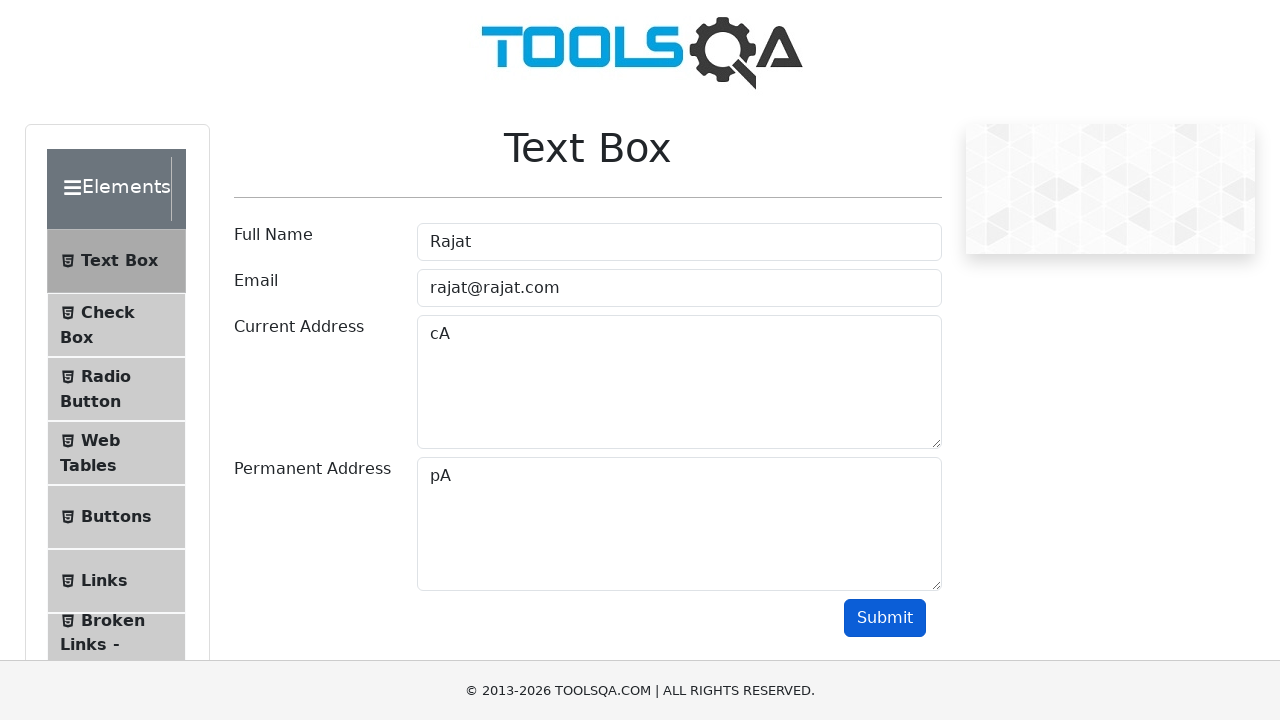